Tests resizable UI elements by dragging resize handles on two different boxes - one with size restrictions and one without restrictions - to verify the resize functionality works correctly.

Starting URL: https://demoqa.com/resizable

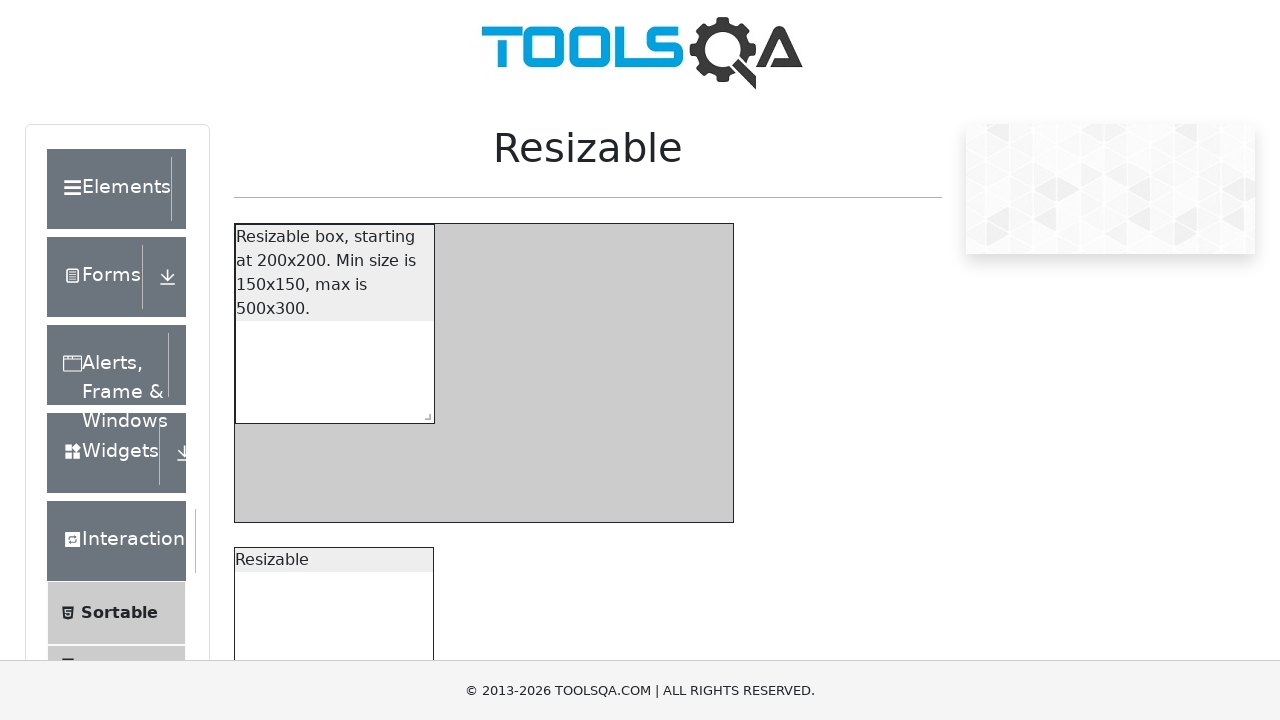

Scrolled down 200px to view resizable elements
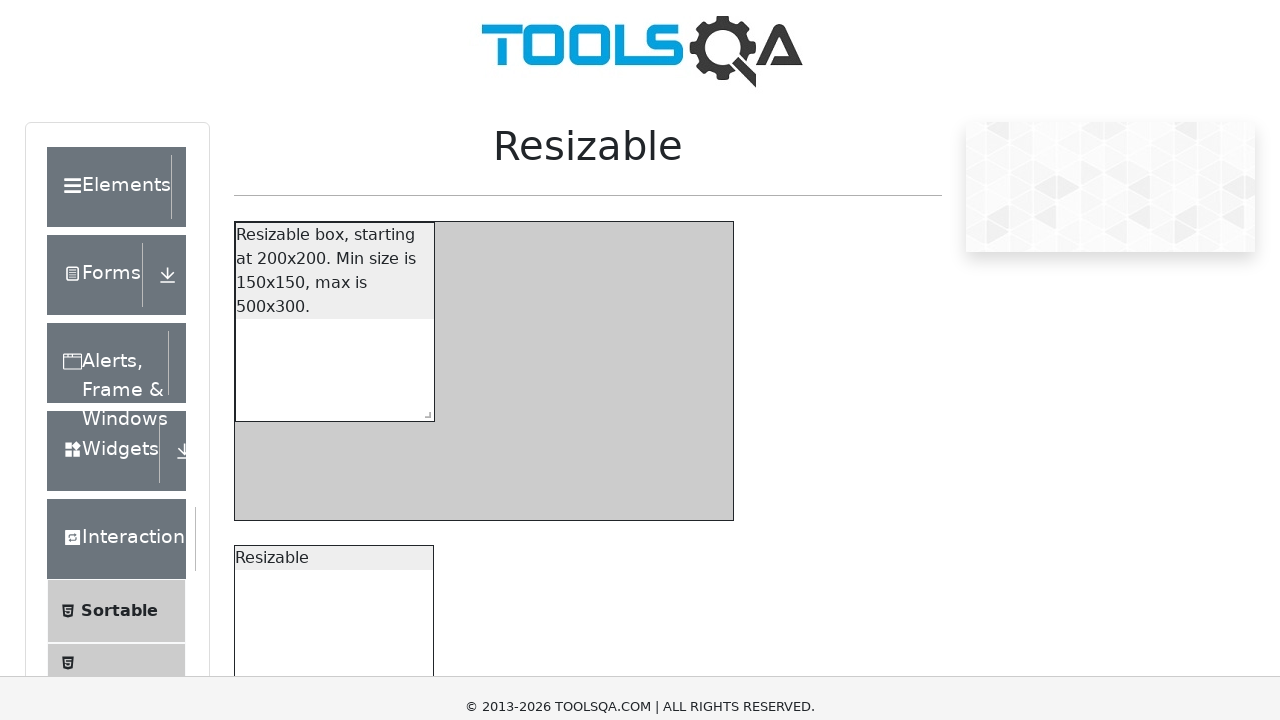

Located resize handle for restricted box
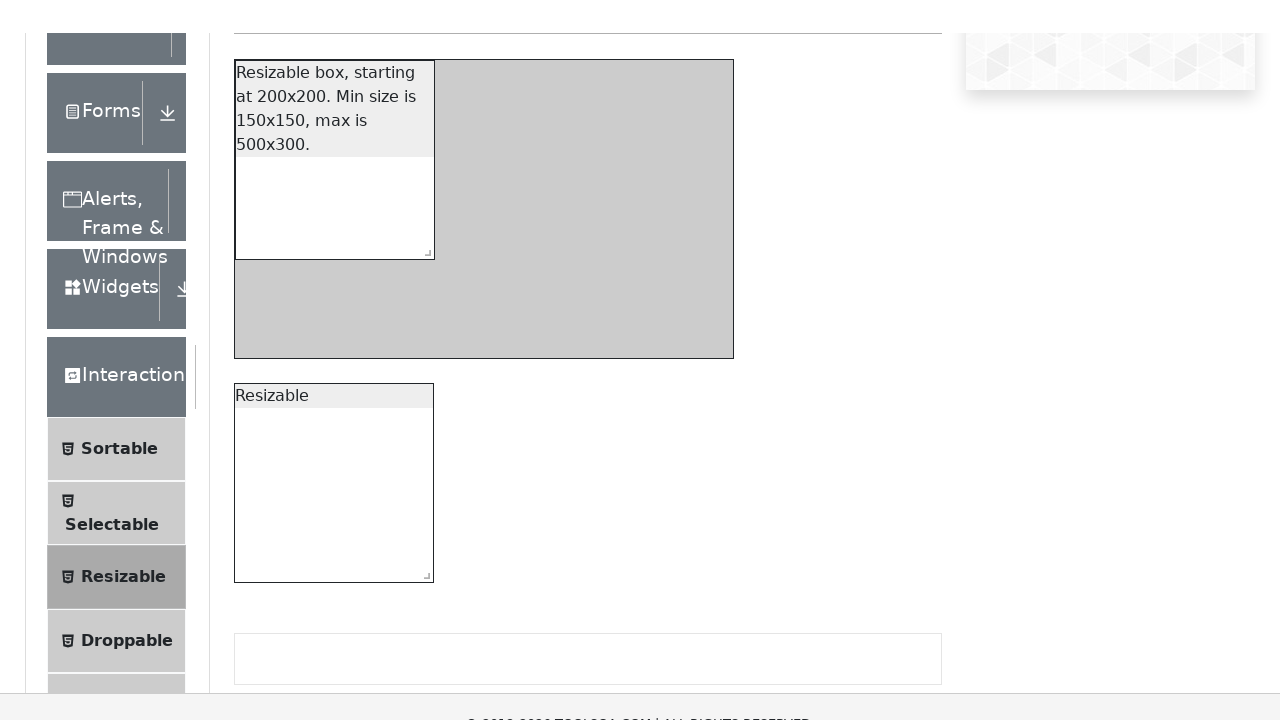

Retrieved bounding box of restricted resize handle
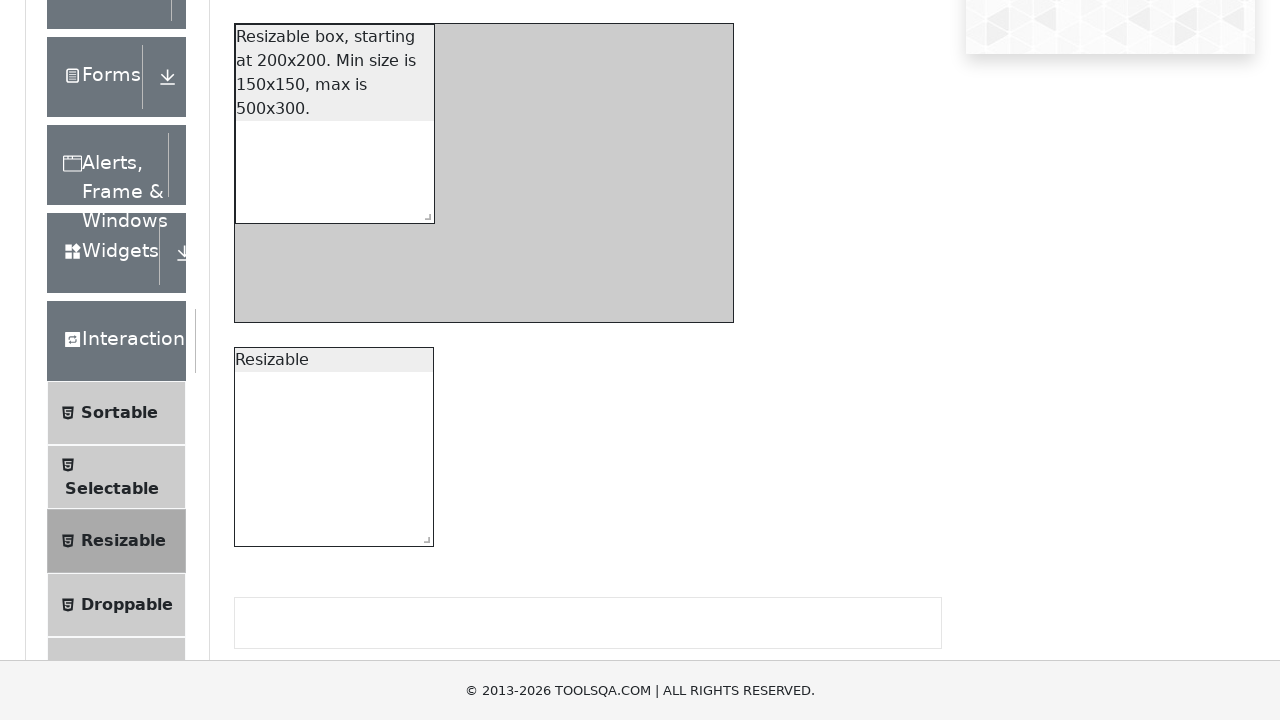

Moved mouse to center of restricted resize handle at (424, 213)
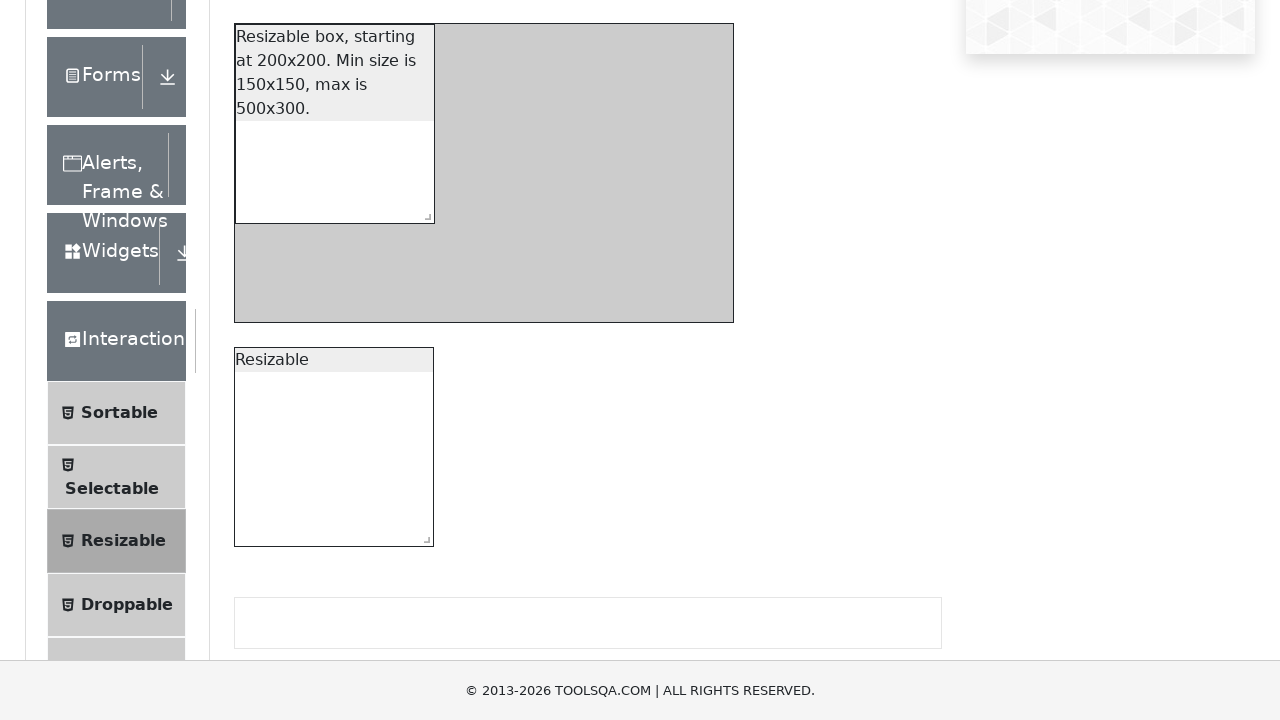

Pressed down mouse button on restricted resize handle at (424, 213)
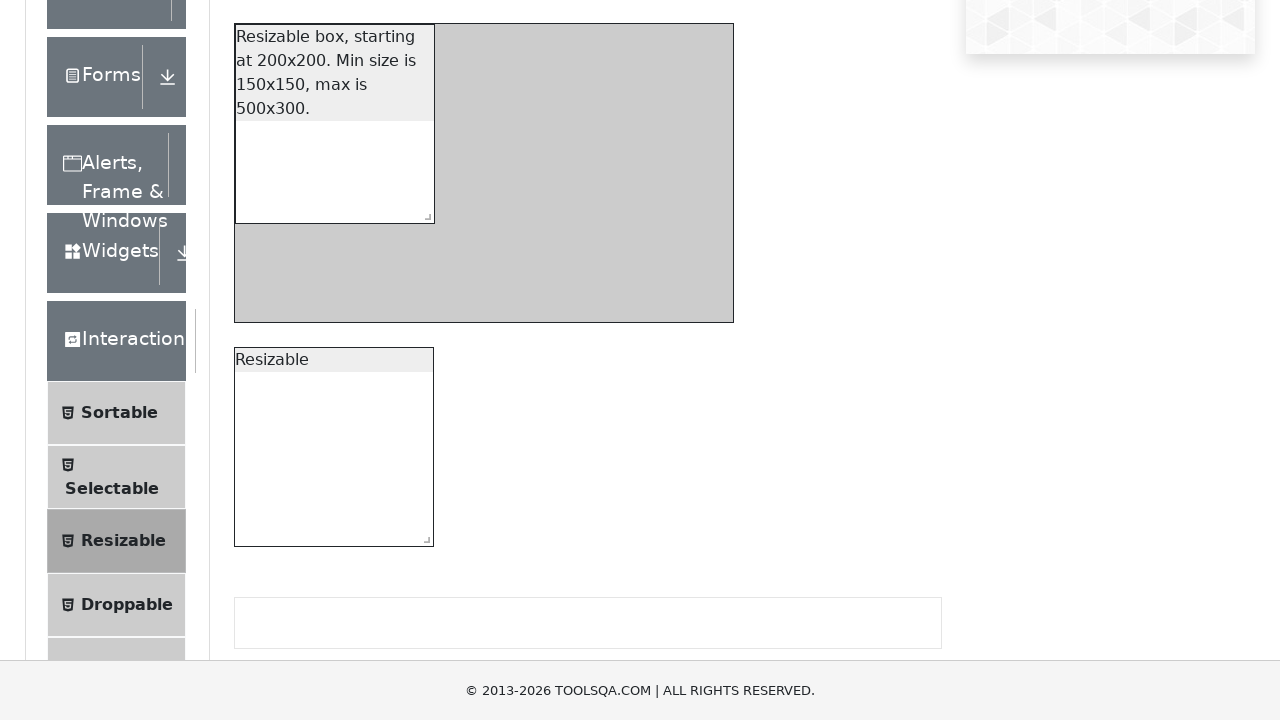

Dragged restricted box resize handle to new position (200px right, 170px down) at (614, 373)
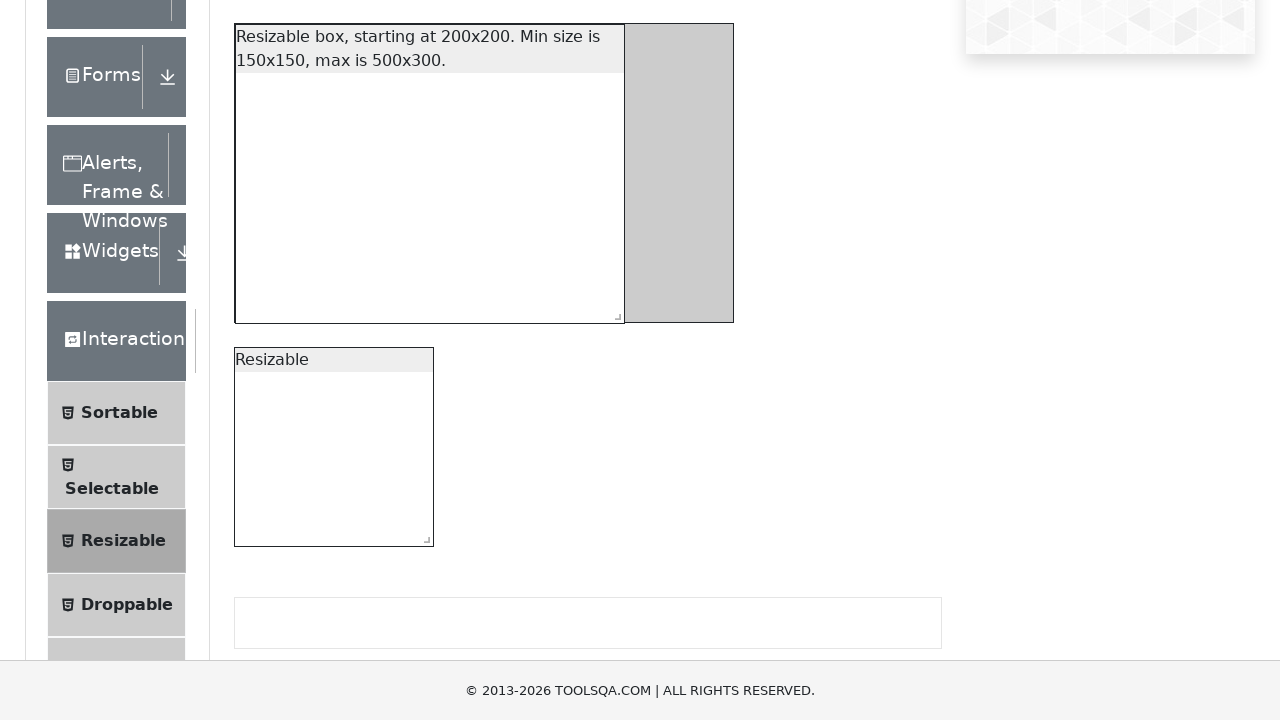

Released mouse button to complete restricted box resize at (614, 373)
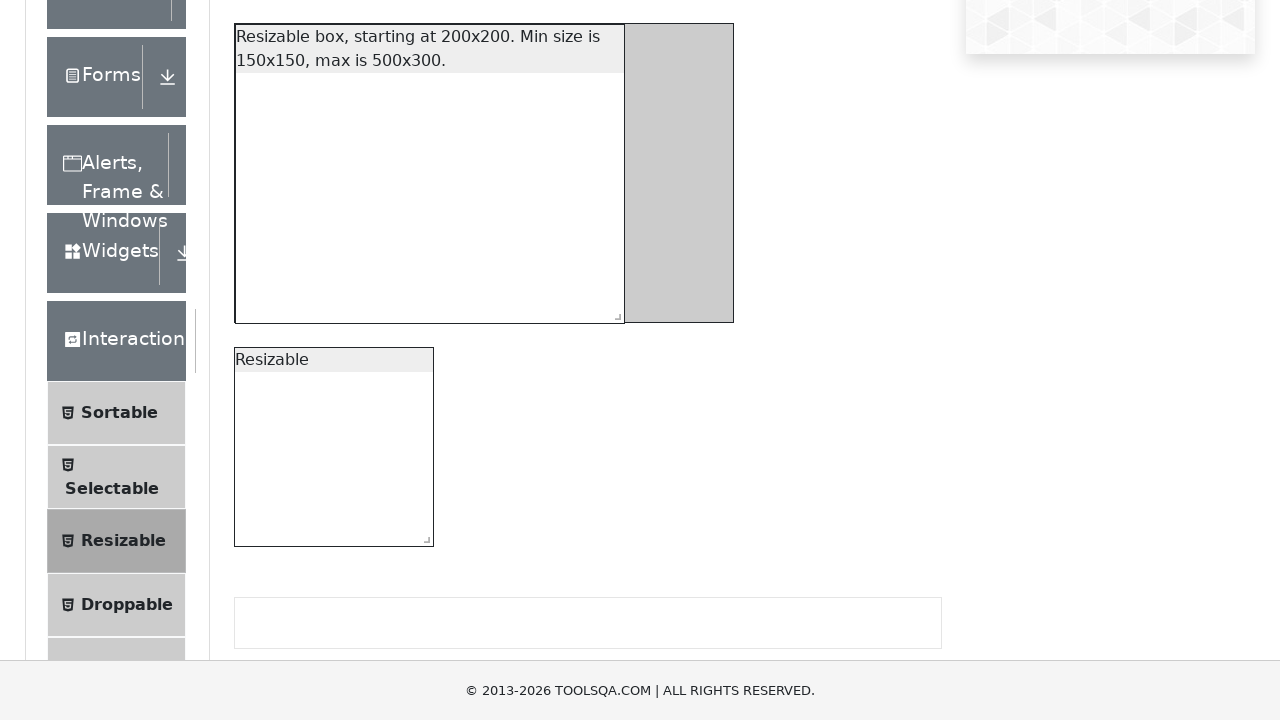

Scrolled down additional 200px to view unrestricted box
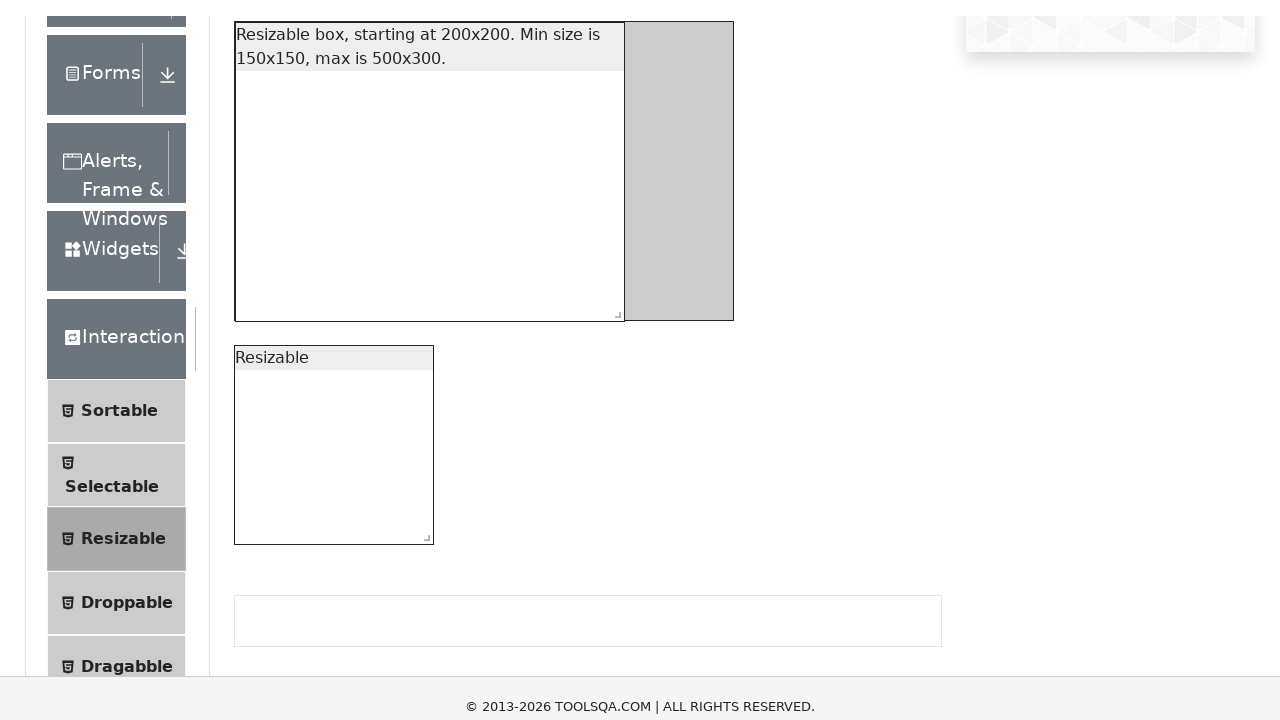

Located resize handle for unrestricted box
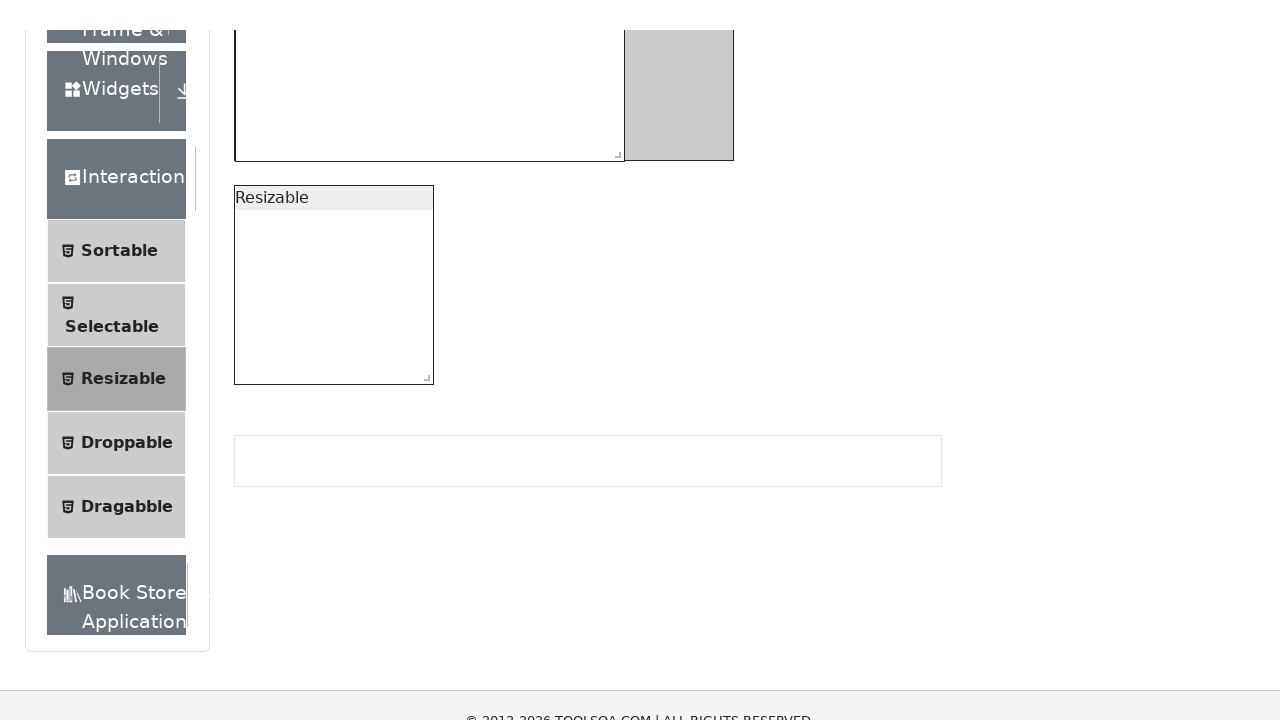

Retrieved bounding box of unrestricted resize handle
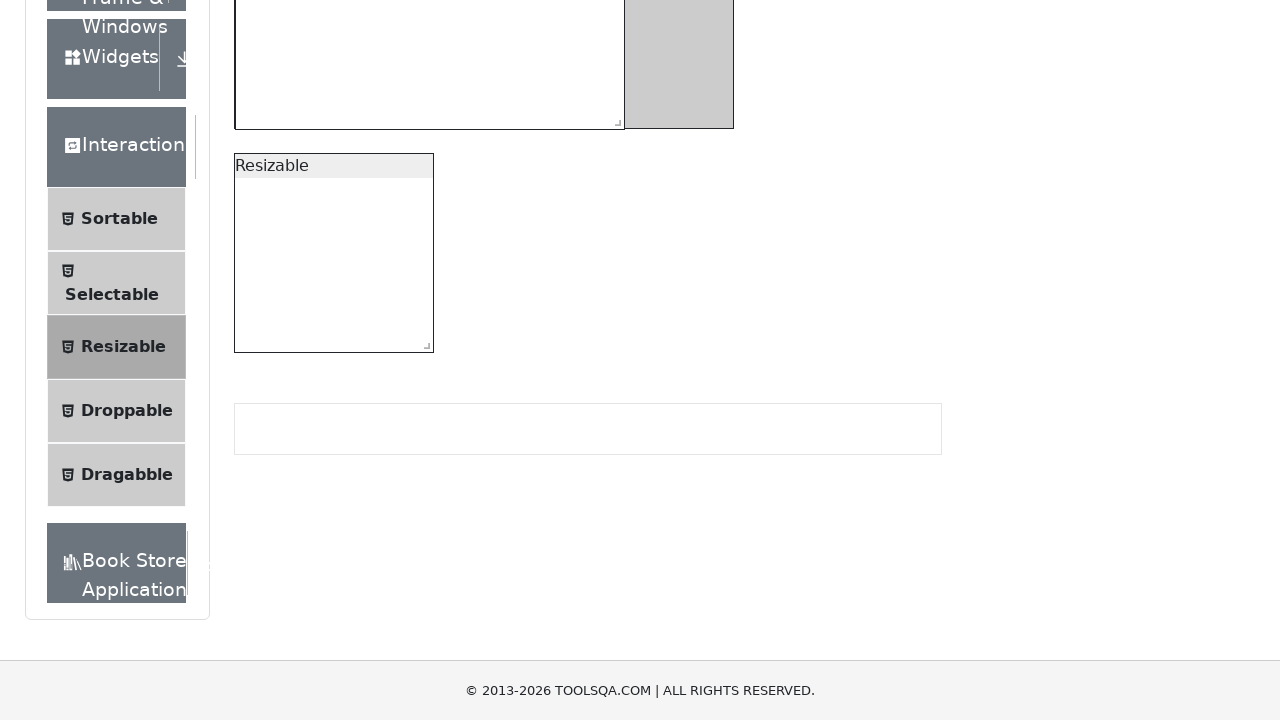

Moved mouse to center of unrestricted resize handle at (423, 342)
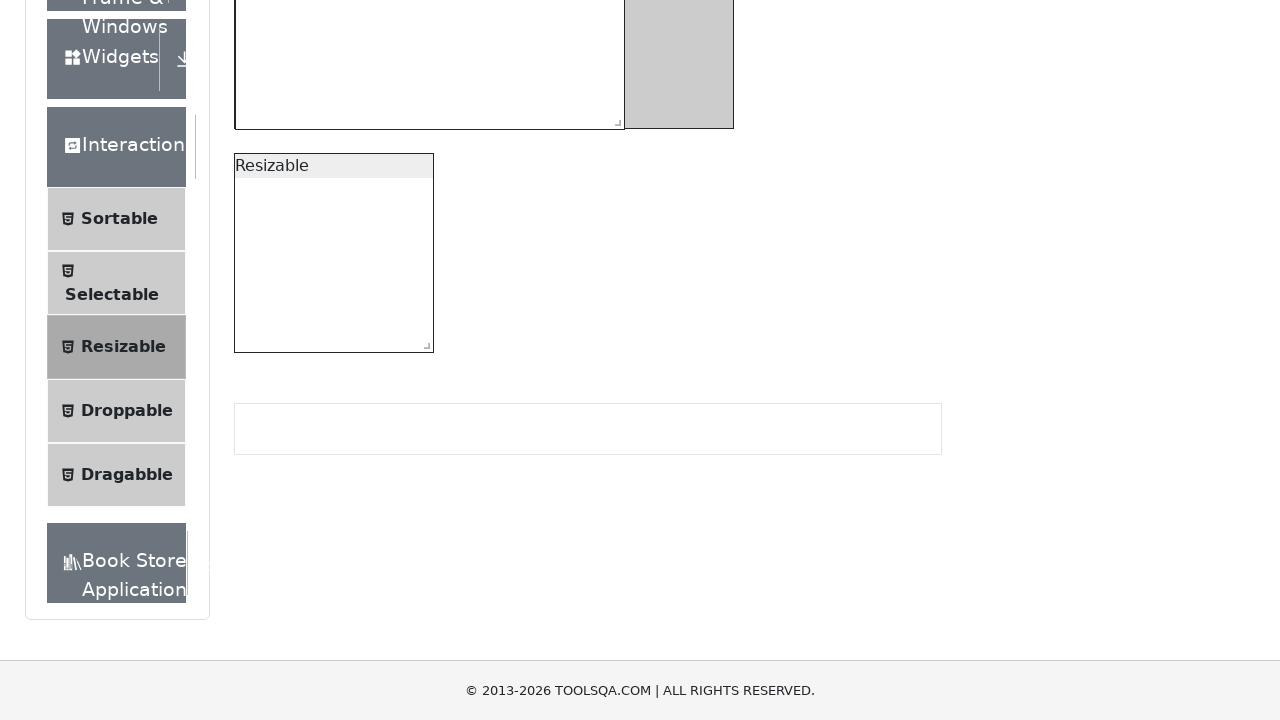

Pressed down mouse button on unrestricted resize handle at (423, 342)
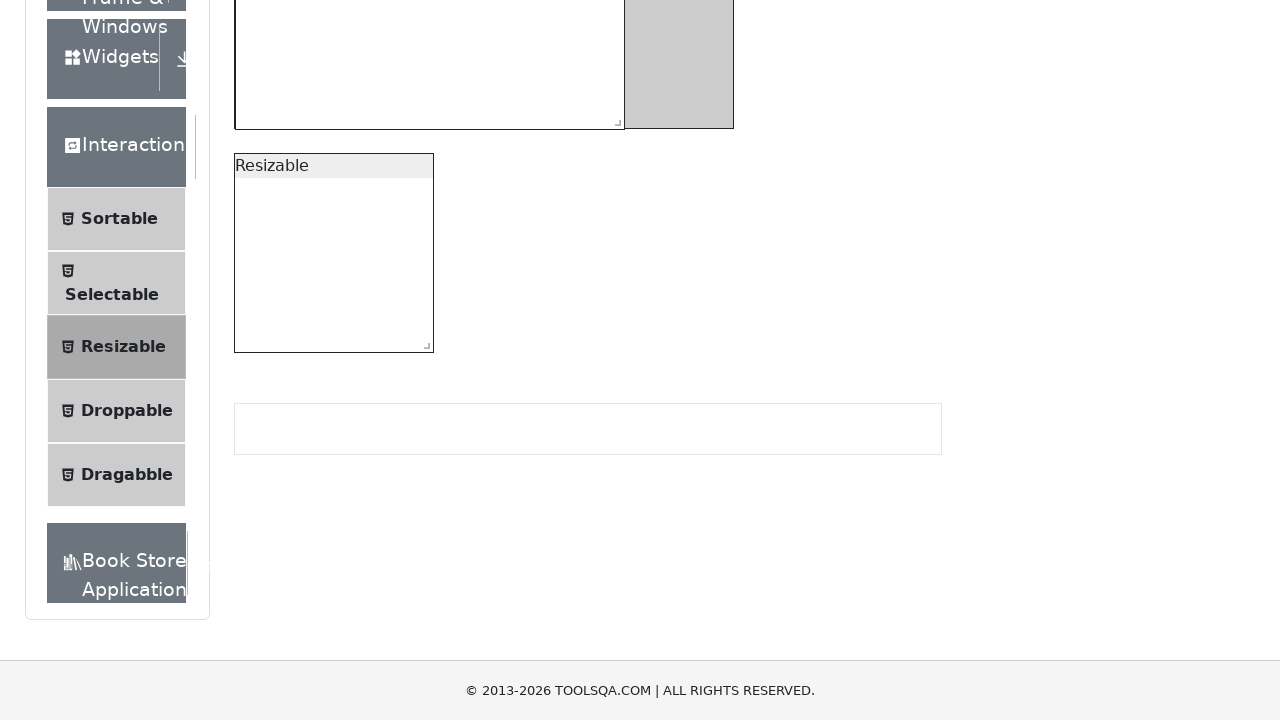

Dragged unrestricted box resize handle to new position (400px right, 300px down) at (813, 632)
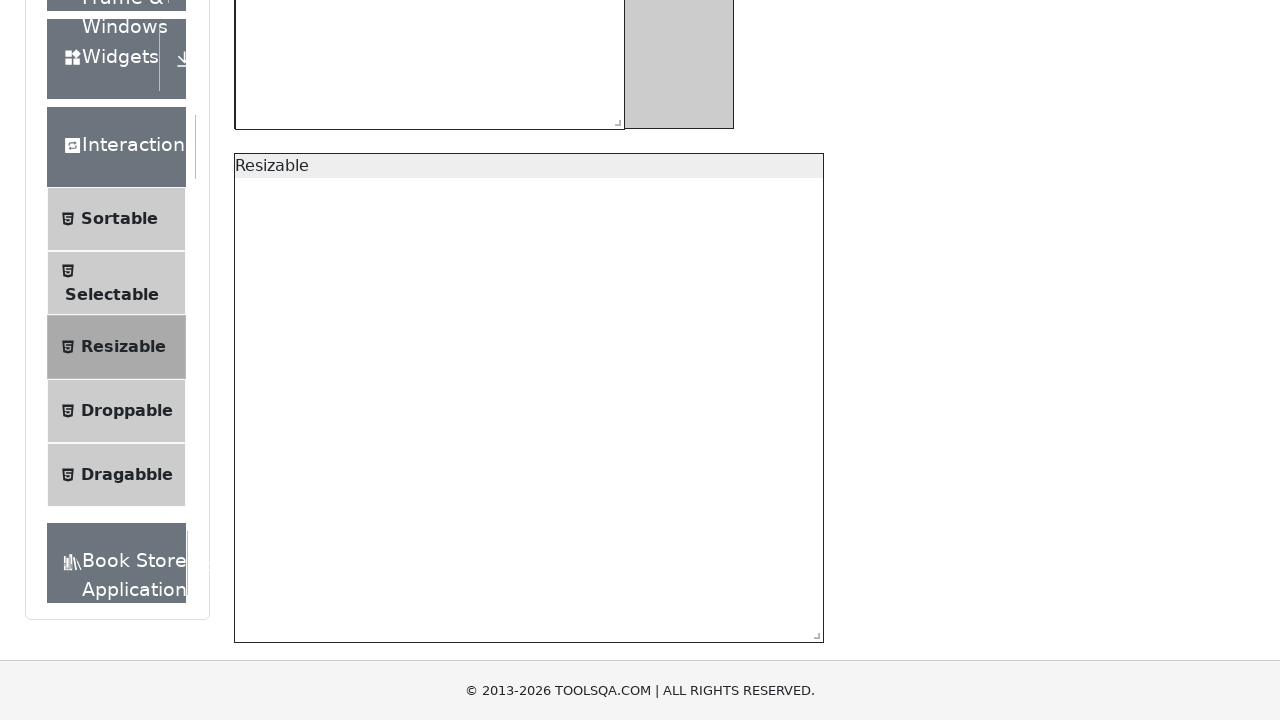

Released mouse button to complete unrestricted box resize at (813, 632)
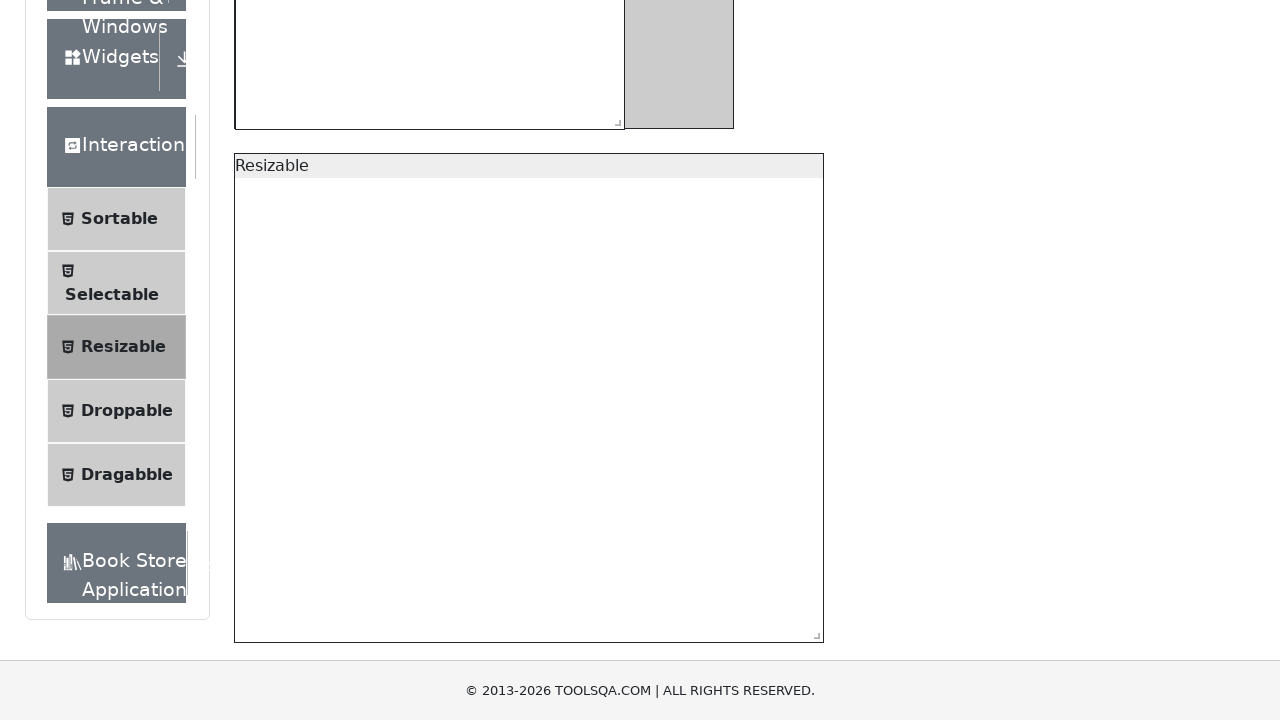

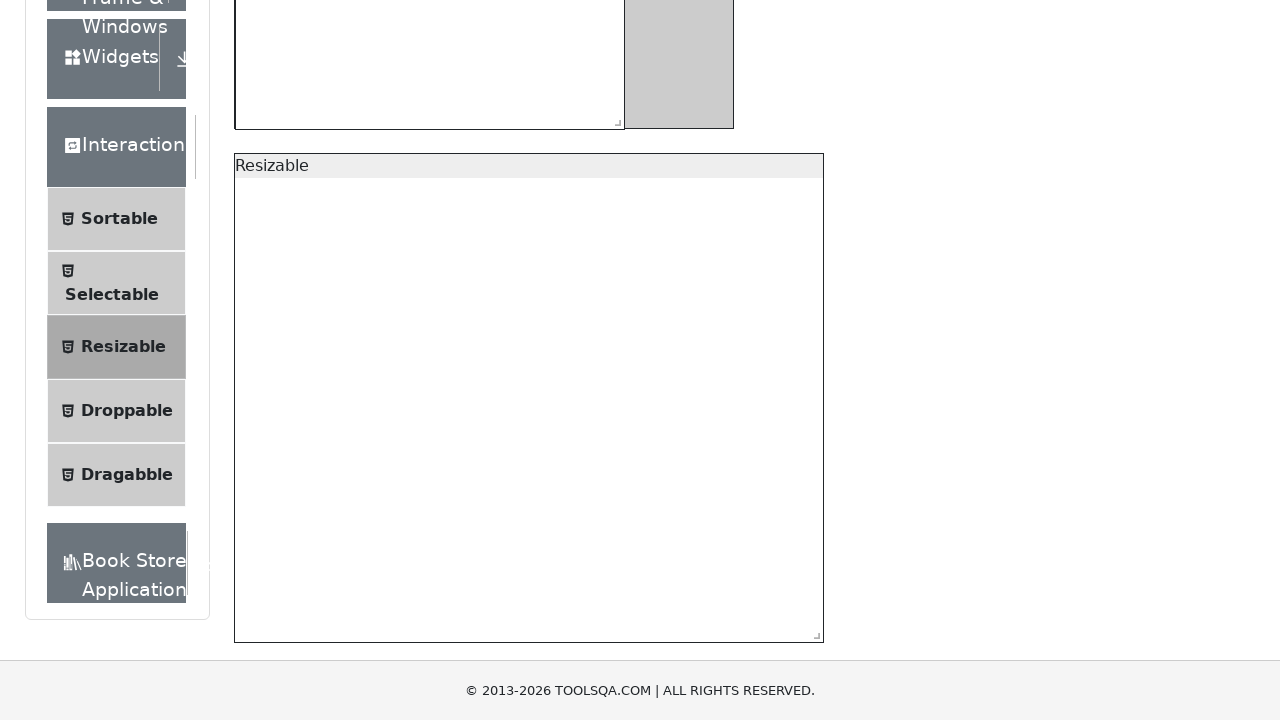